Tests an e-commerce checkout flow by adding a product (Cucumber) to cart, proceeding to checkout, applying a promo code, selecting a country, and placing an order

Starting URL: https://rahulshettyacademy.com/seleniumPractise/#/

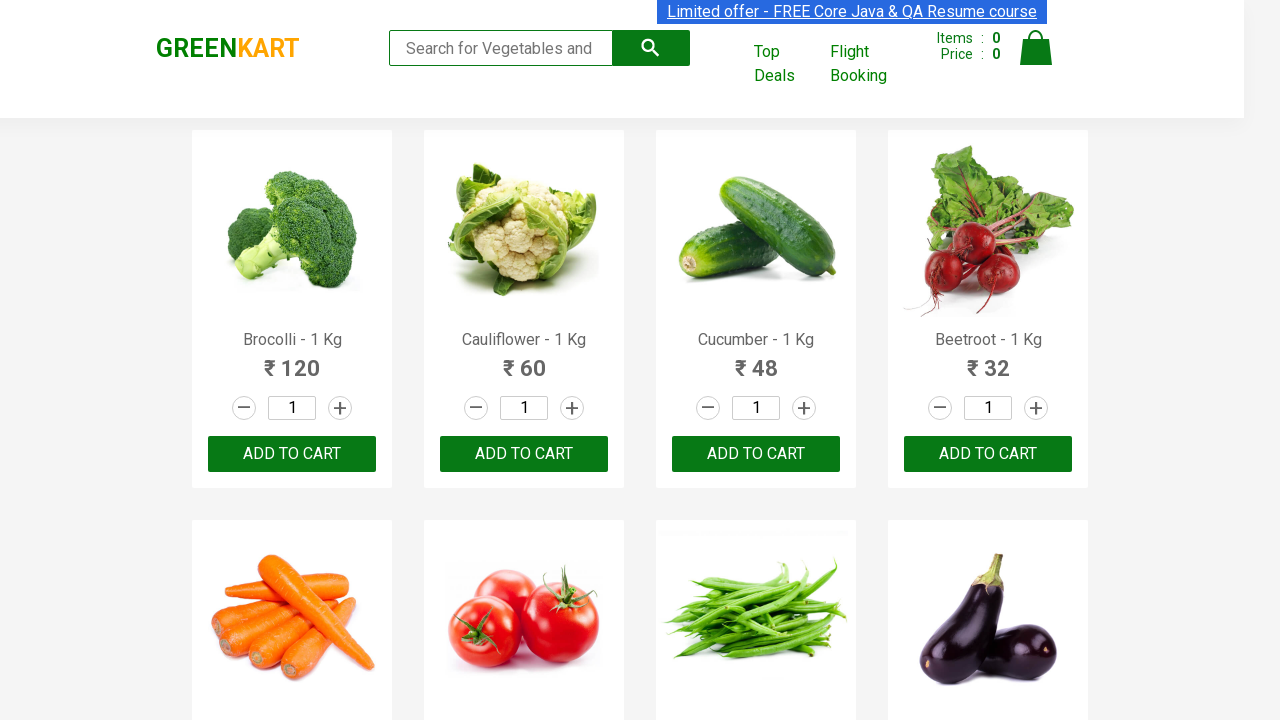

Waited for products to load on the page
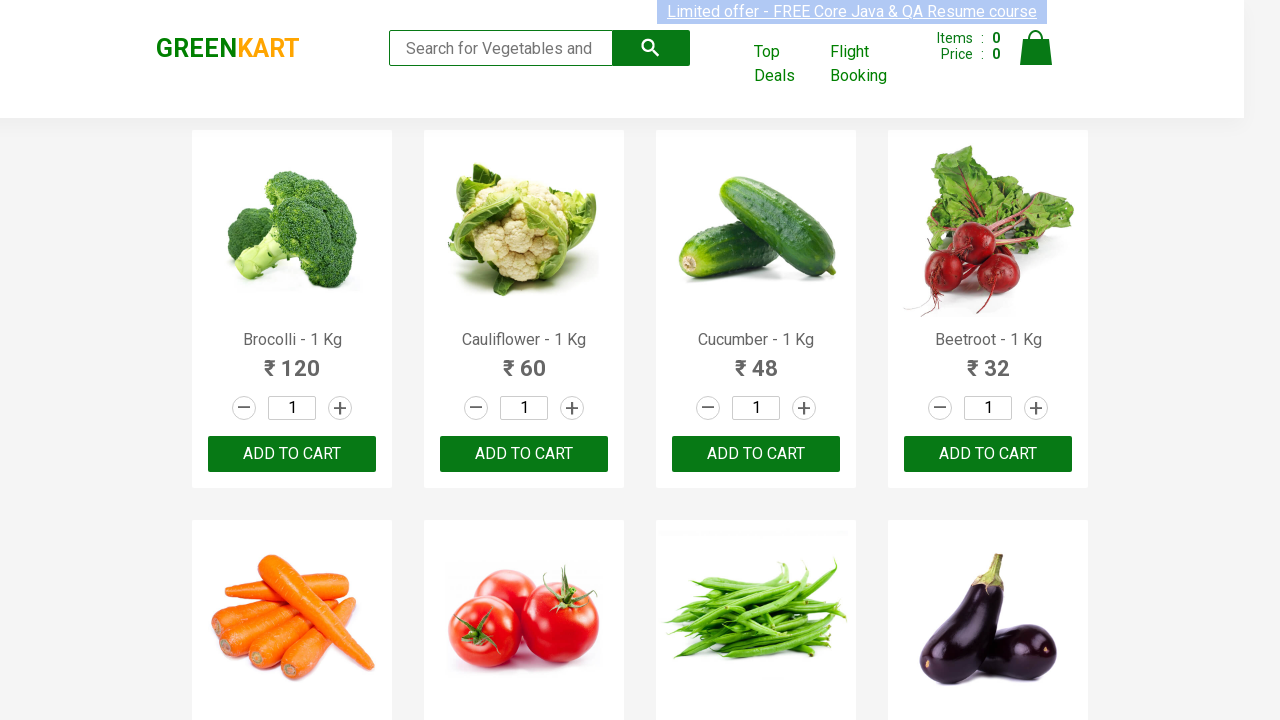

Retrieved all product names from the page
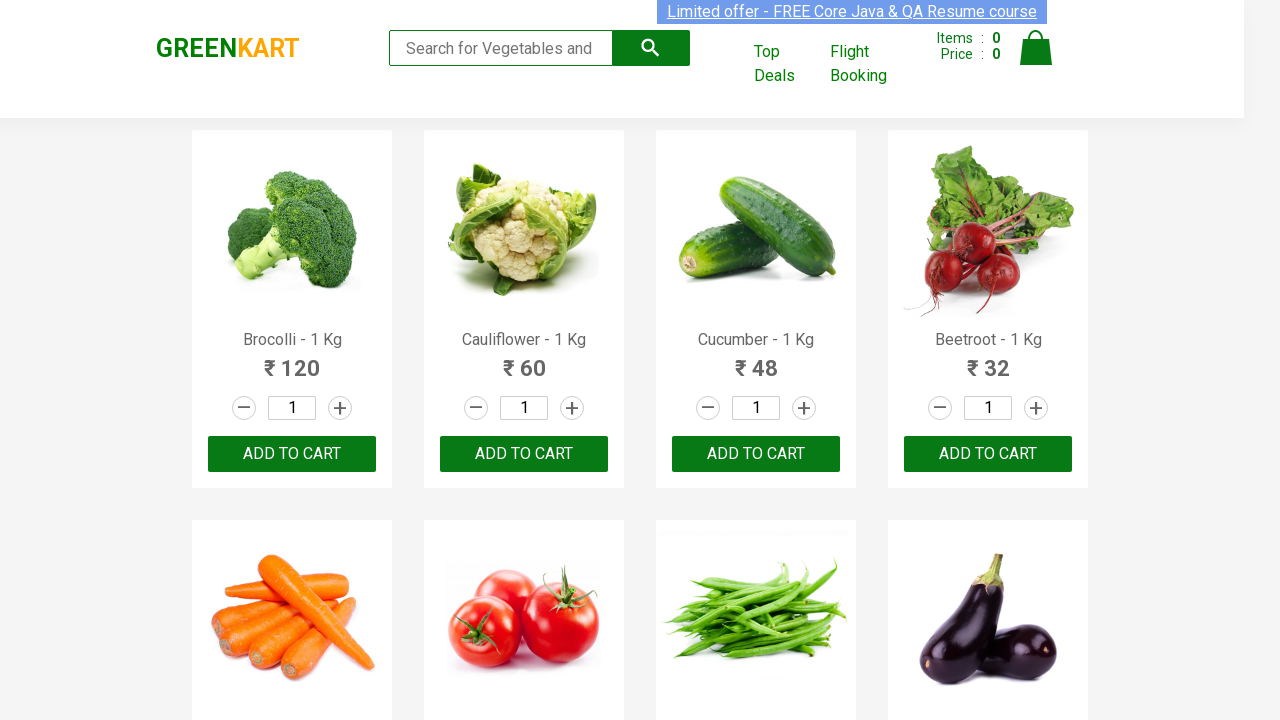

Clicked ADD TO CART button for Cucumber product at (756, 454) on xpath=//button[text()='ADD TO CART'] >> nth=2
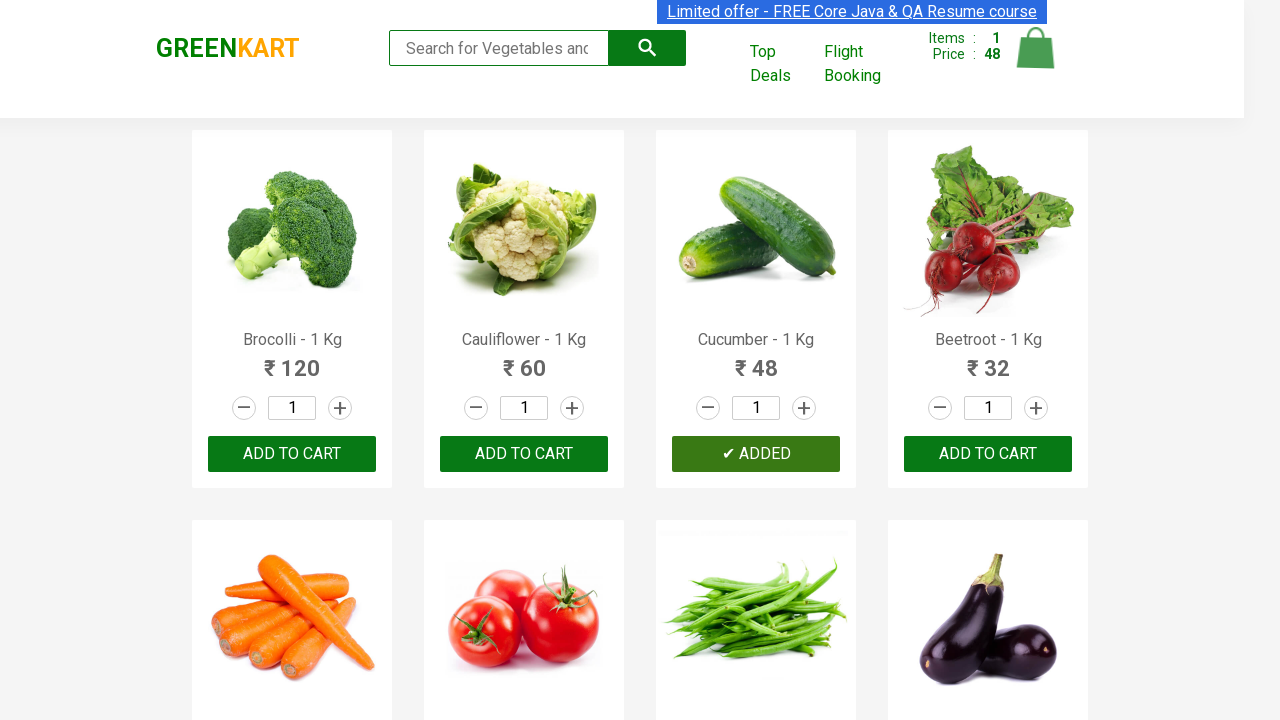

Clicked on cart icon to view cart at (1036, 48) on img[alt='Cart']
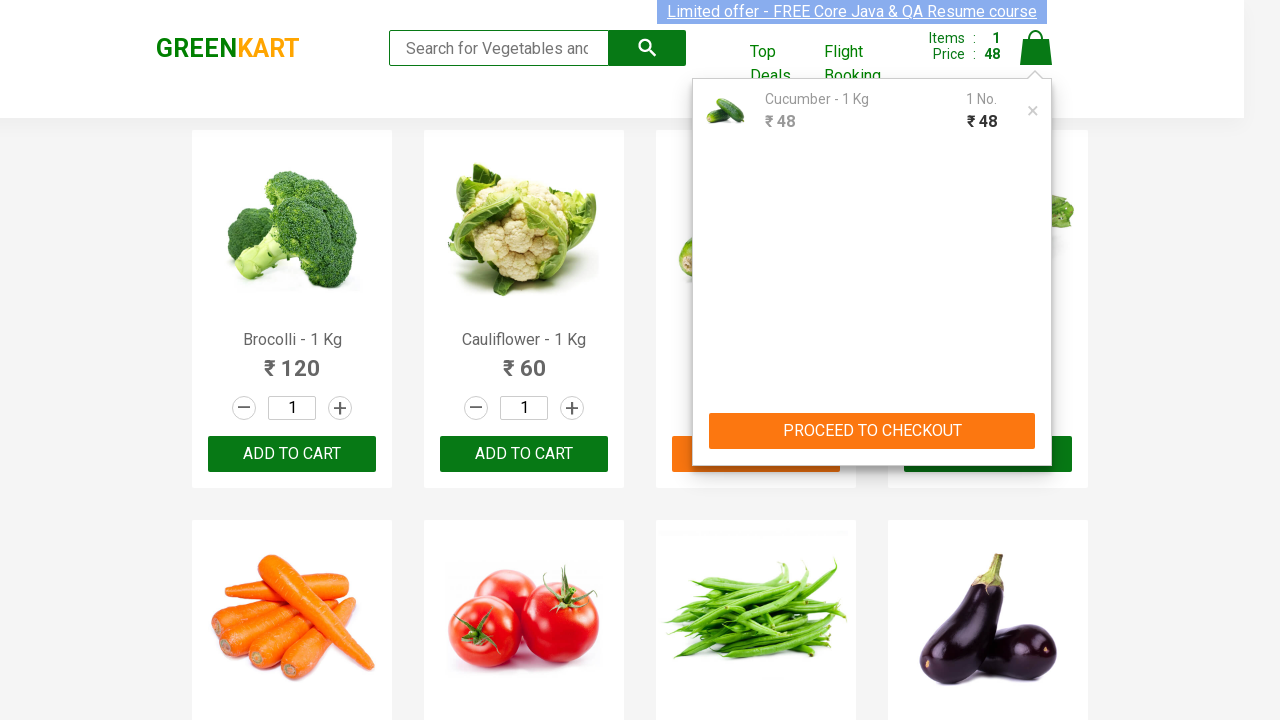

Clicked PROCEED TO CHECKOUT button at (872, 431) on xpath=//button[text()='PROCEED TO CHECKOUT']
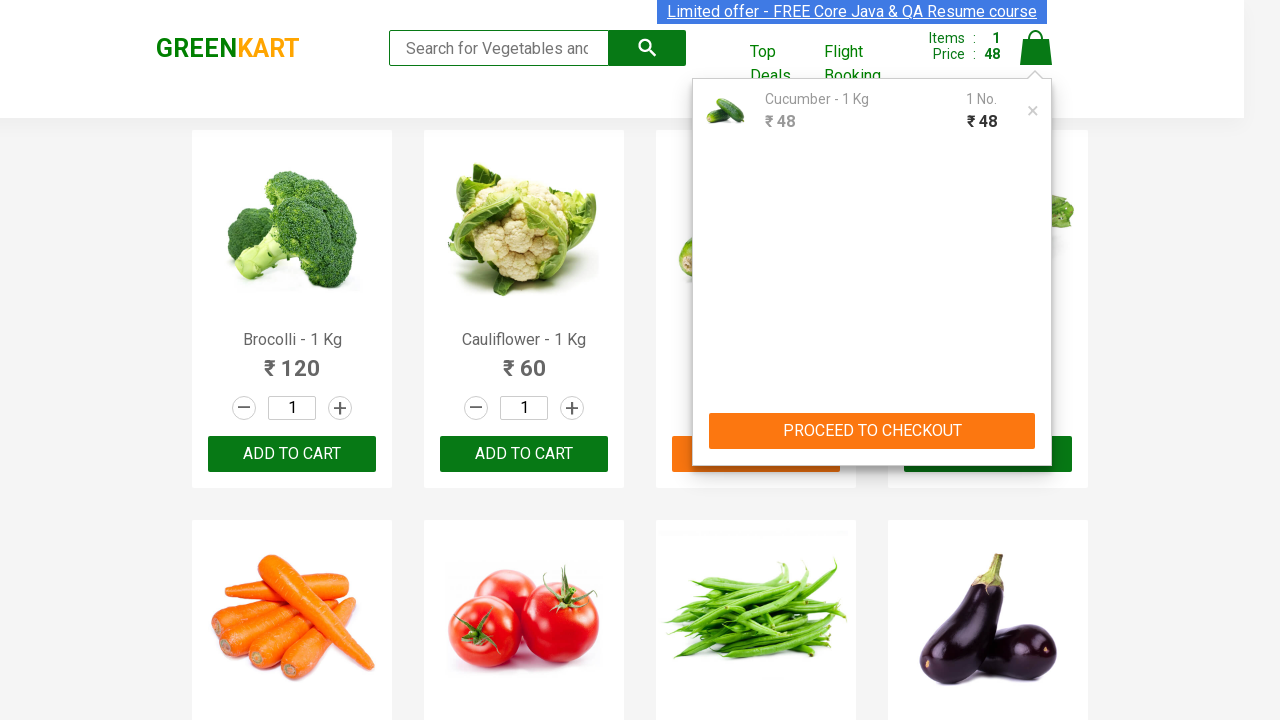

Waited for promo button to appear on checkout page
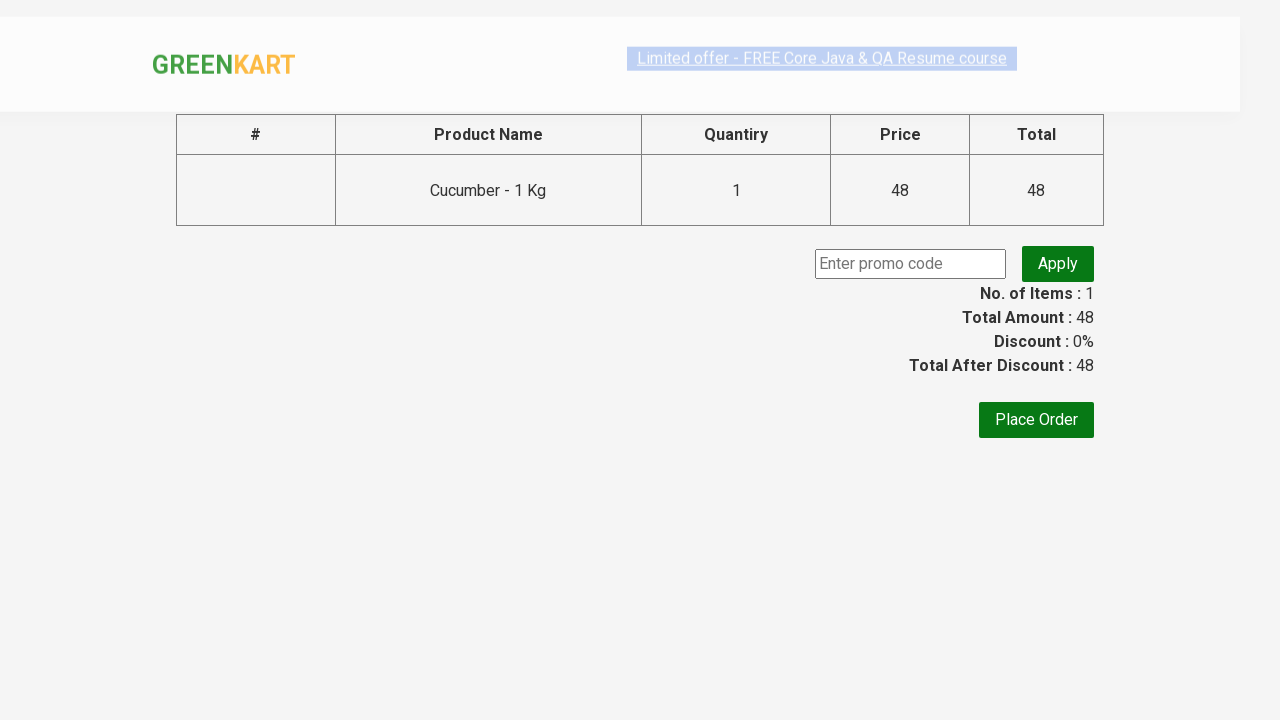

Entered promo code 'rahulshettyacademy' on input.promoCode
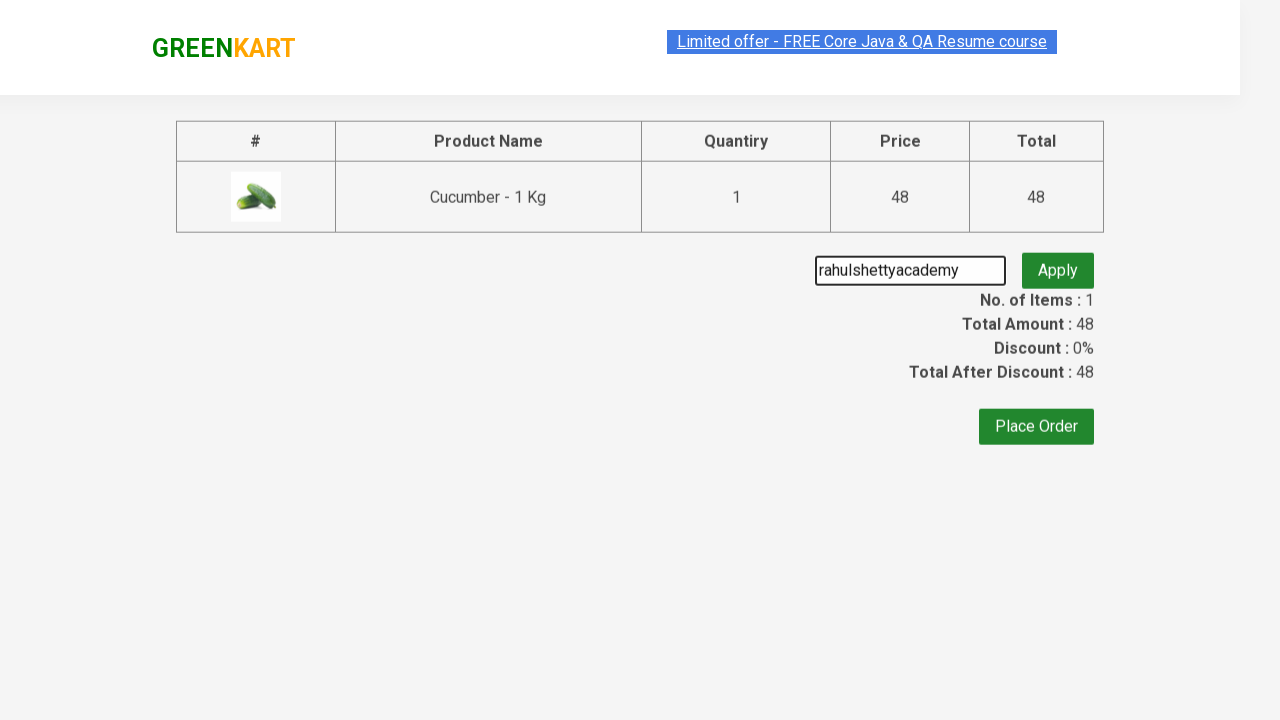

Clicked Apply button to apply the promo code at (1058, 264) on button.promoBtn
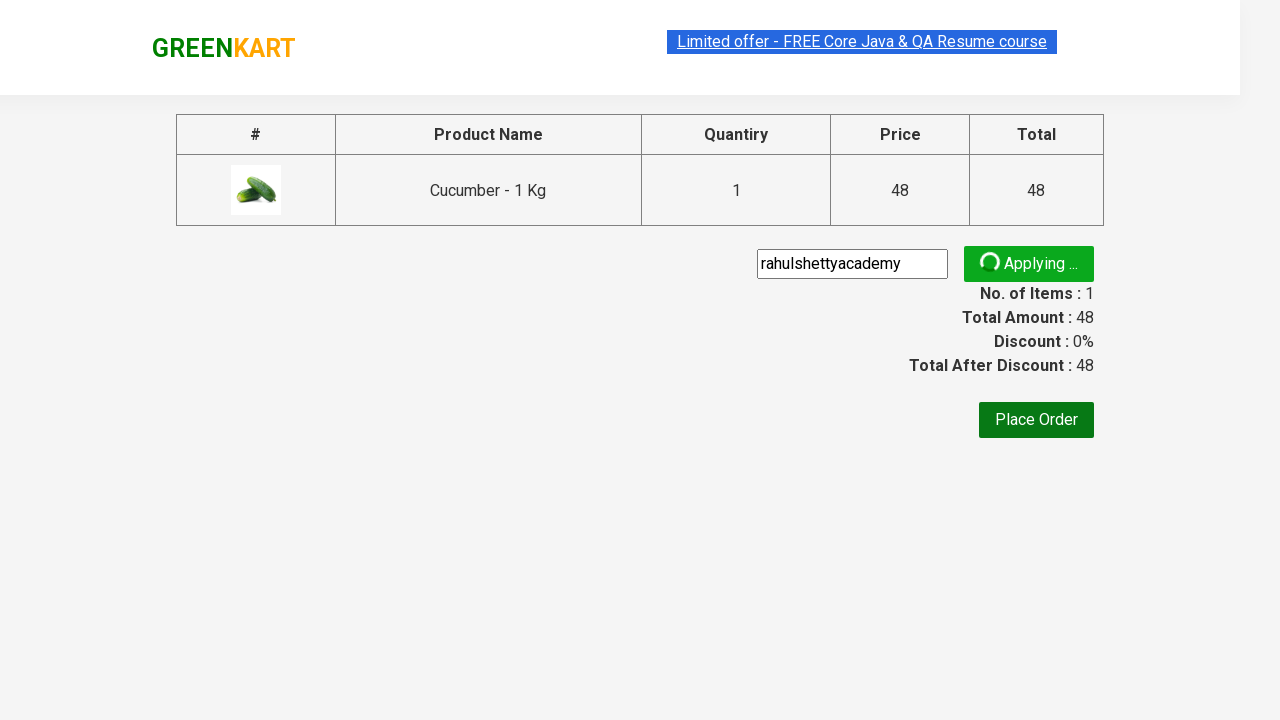

Clicked Place Order button at (1036, 420) on xpath=//button[text()='Place Order']
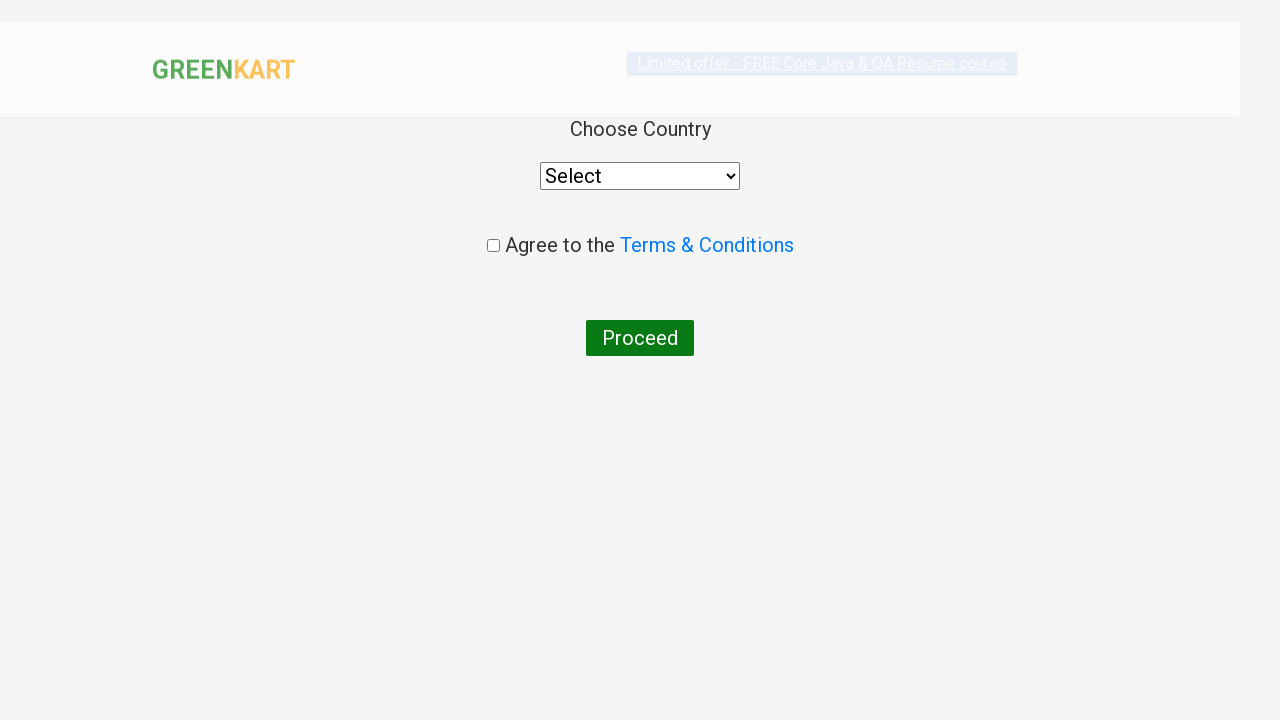

Selected India from country dropdown on select[style='width: 200px;']
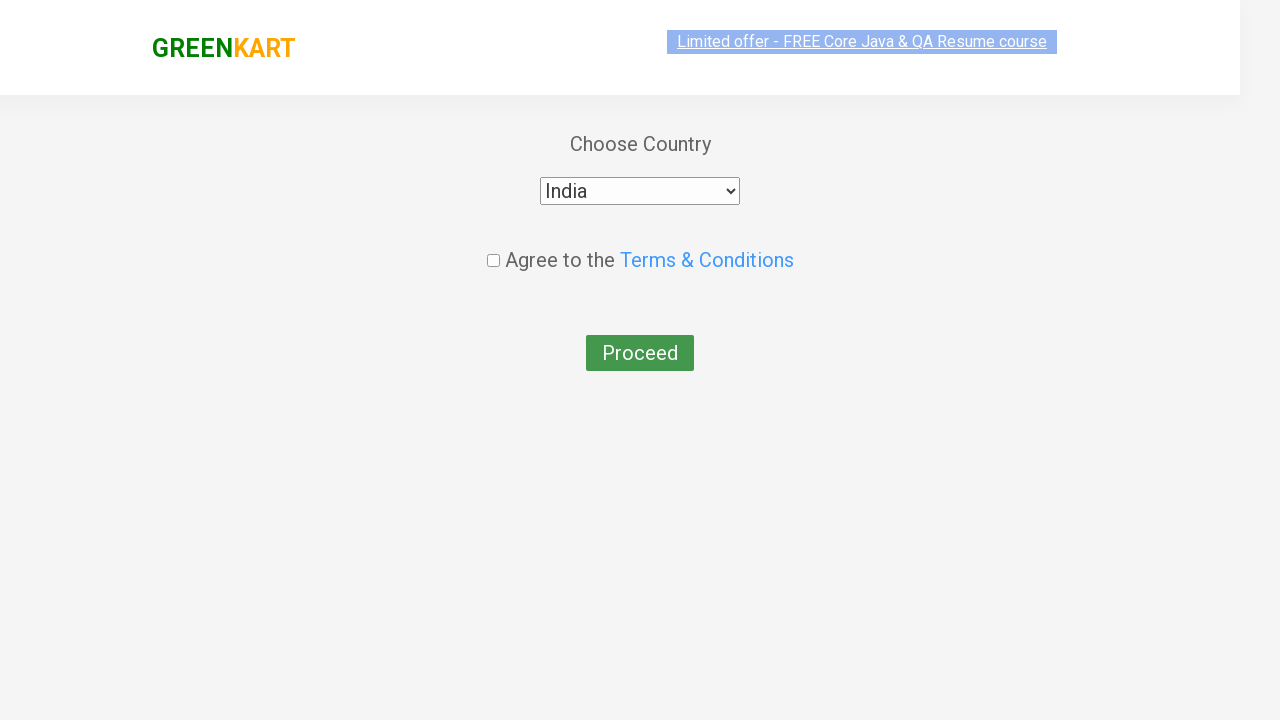

Checked the agreement checkbox at (493, 246) on input.chkAgree
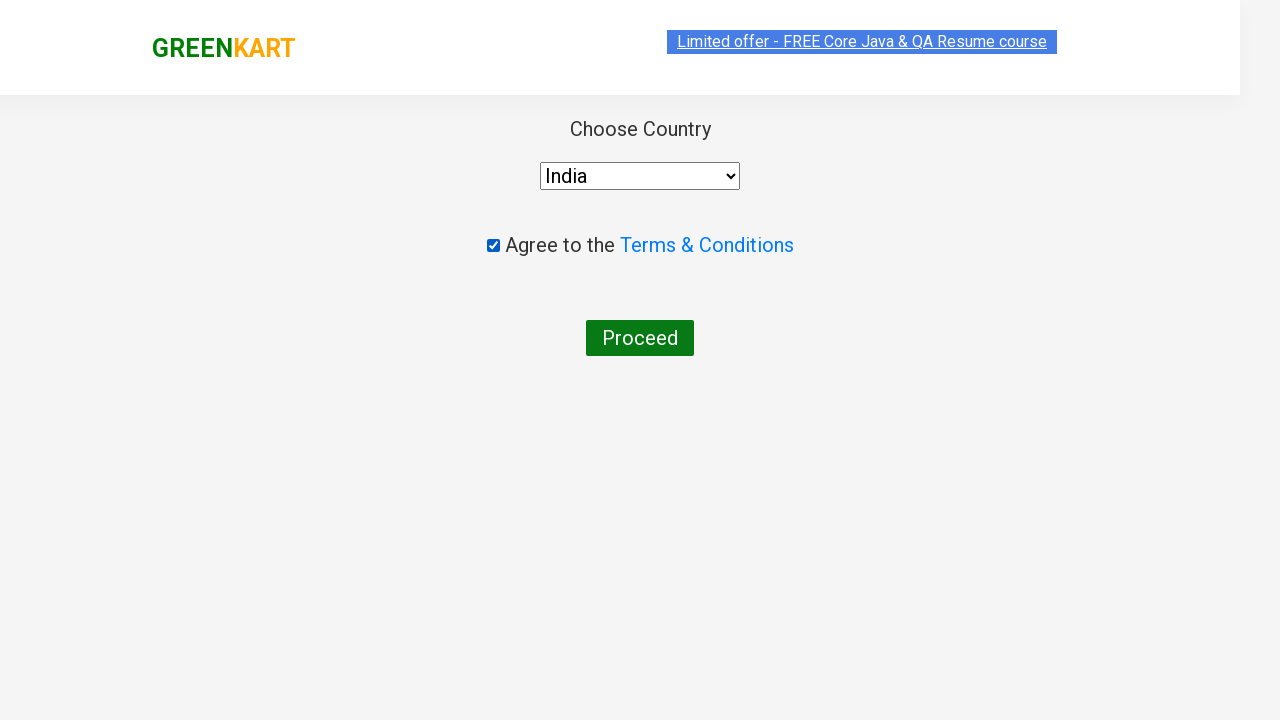

Clicked Proceed button to complete the order at (640, 338) on xpath=//button[text()='Proceed']
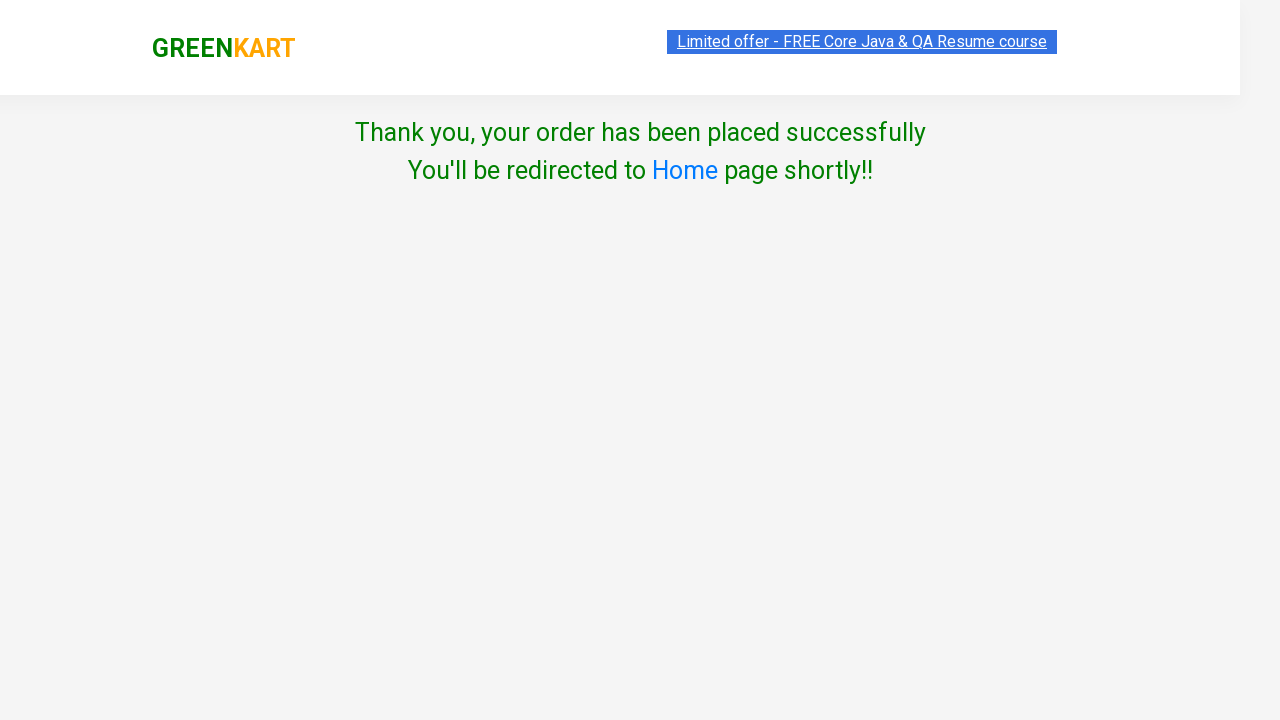

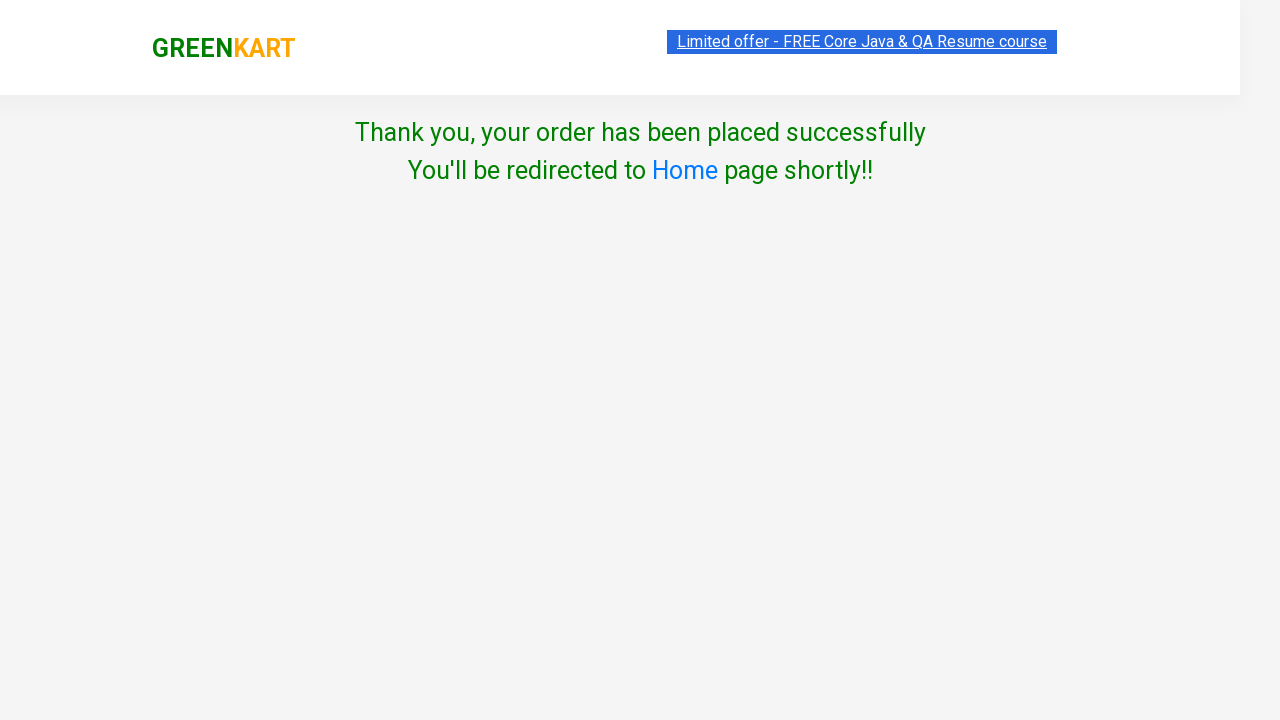